Tests handling of JavaScript prompt alerts by switching to an iframe, triggering a prompt, entering text, and verifying the result

Starting URL: https://www.w3schools.com/js/tryit.asp?filename=tryjs_prompt

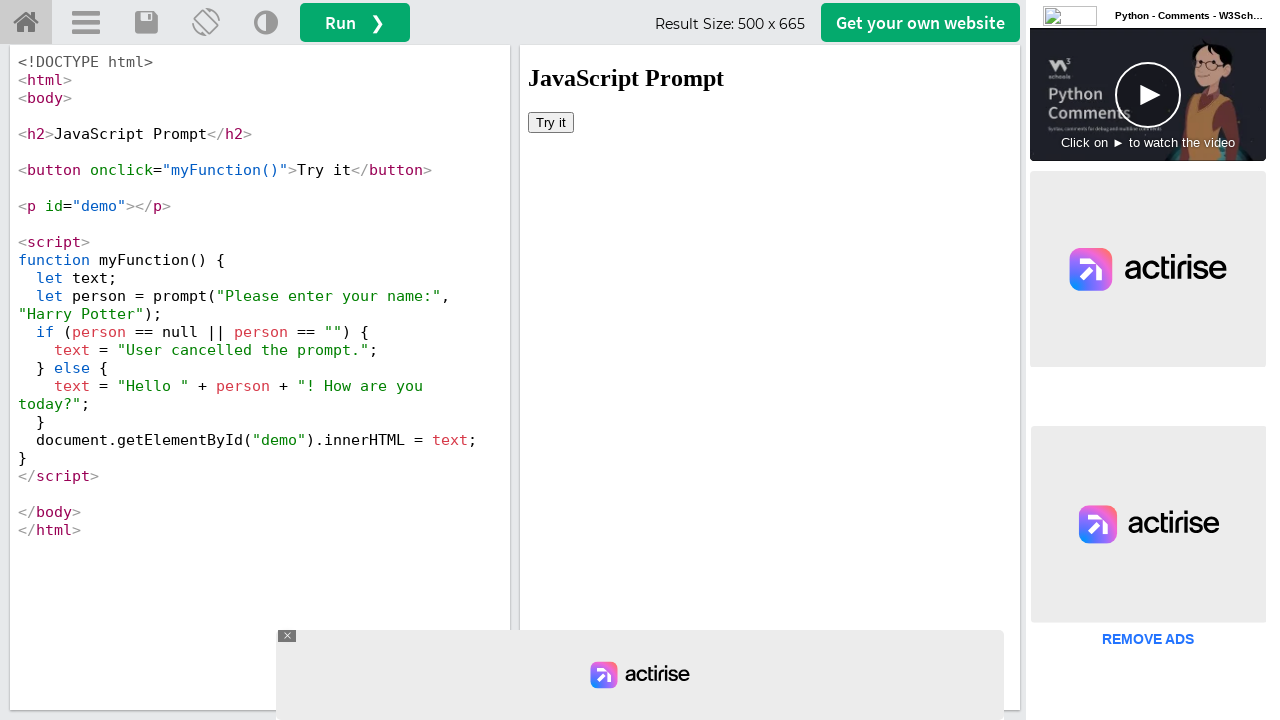

Clicked 'Try it' button in iframe to trigger prompt at (551, 122) on #iframeResult >> internal:control=enter-frame >> button:has-text('Try it')
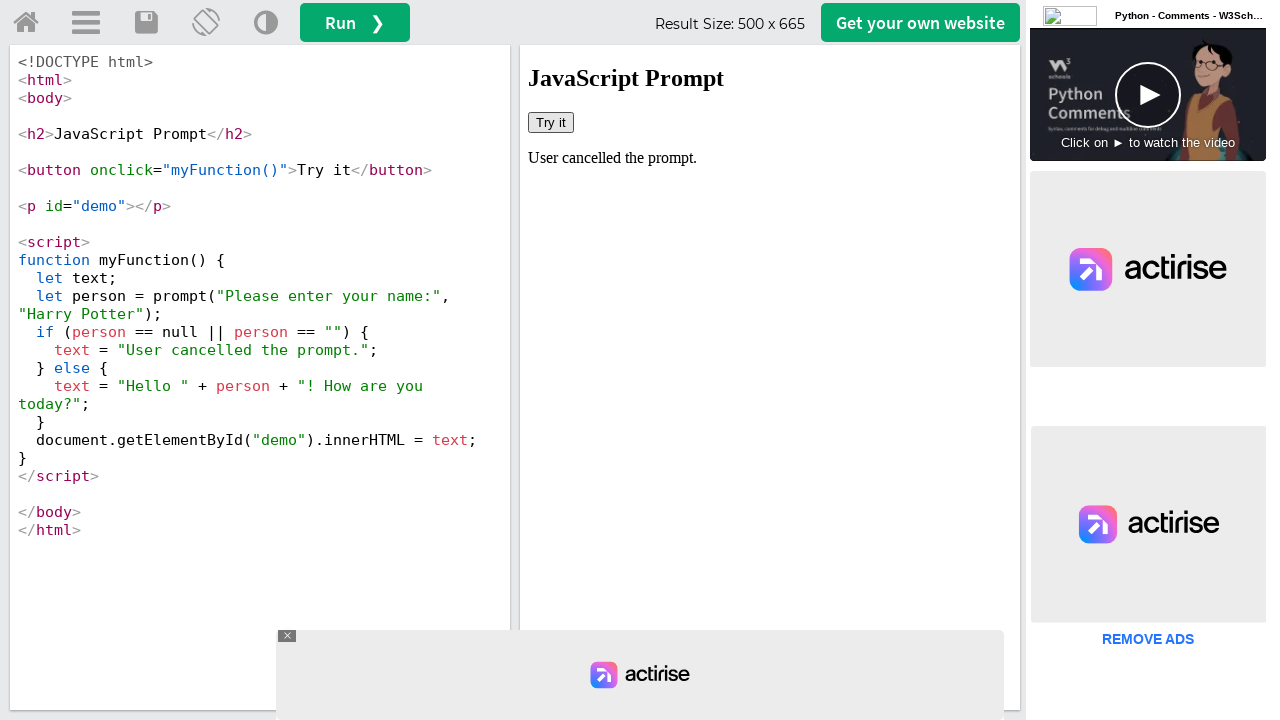

Set up dialog handler to accept prompt with 'Hari'
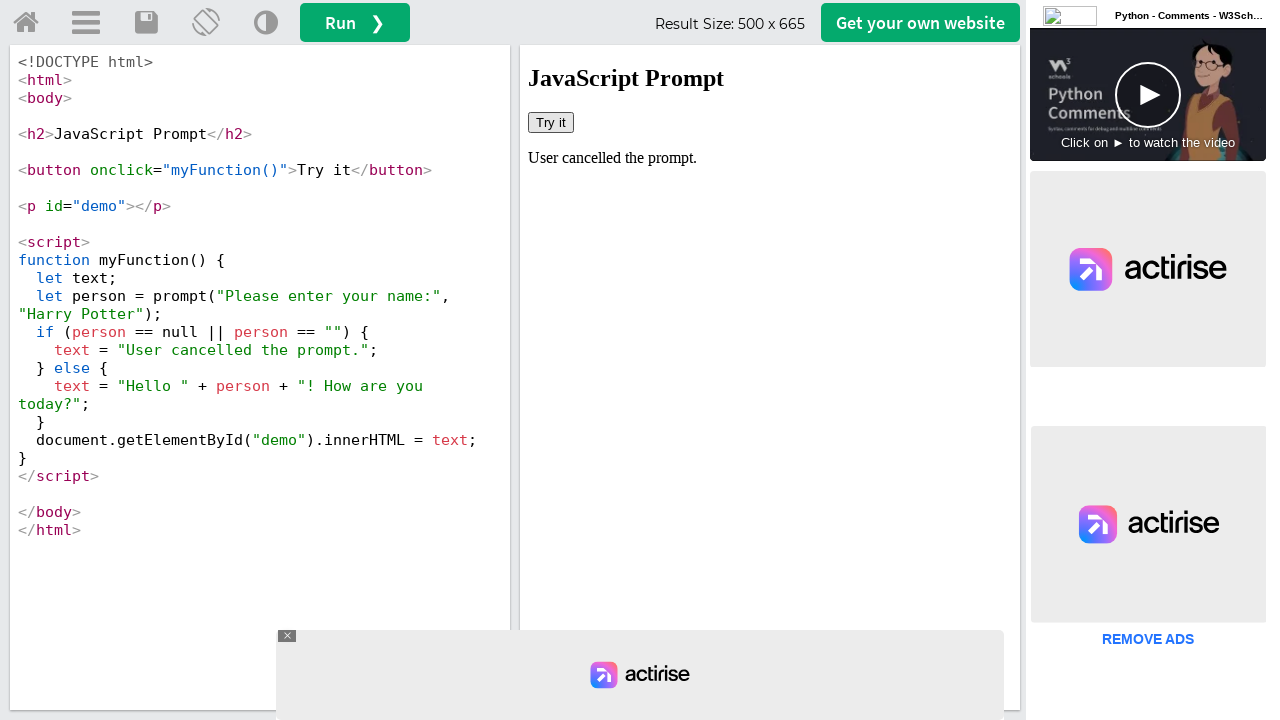

Clicked 'Try it' button to trigger JavaScript prompt alert at (551, 122) on #iframeResult >> internal:control=enter-frame >> button:has-text('Try it')
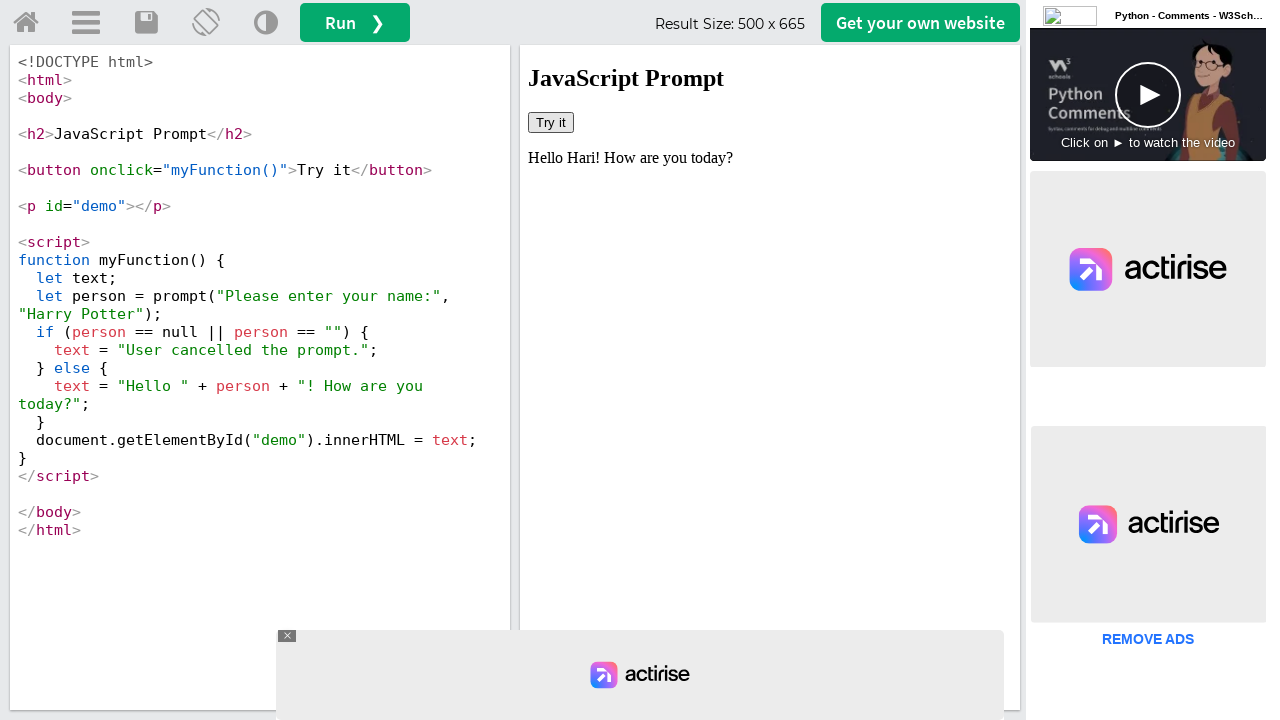

Retrieved demo text content to verify prompt input
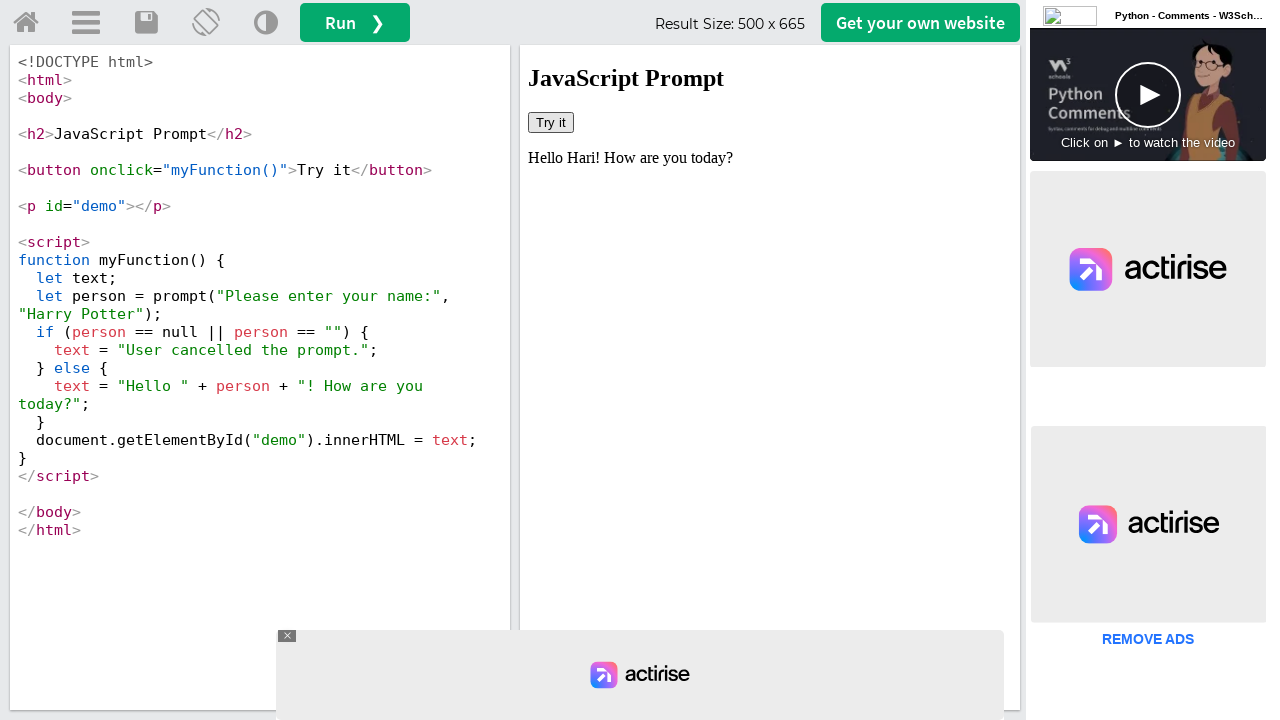

Verified that 'Hari' is present in the demo output
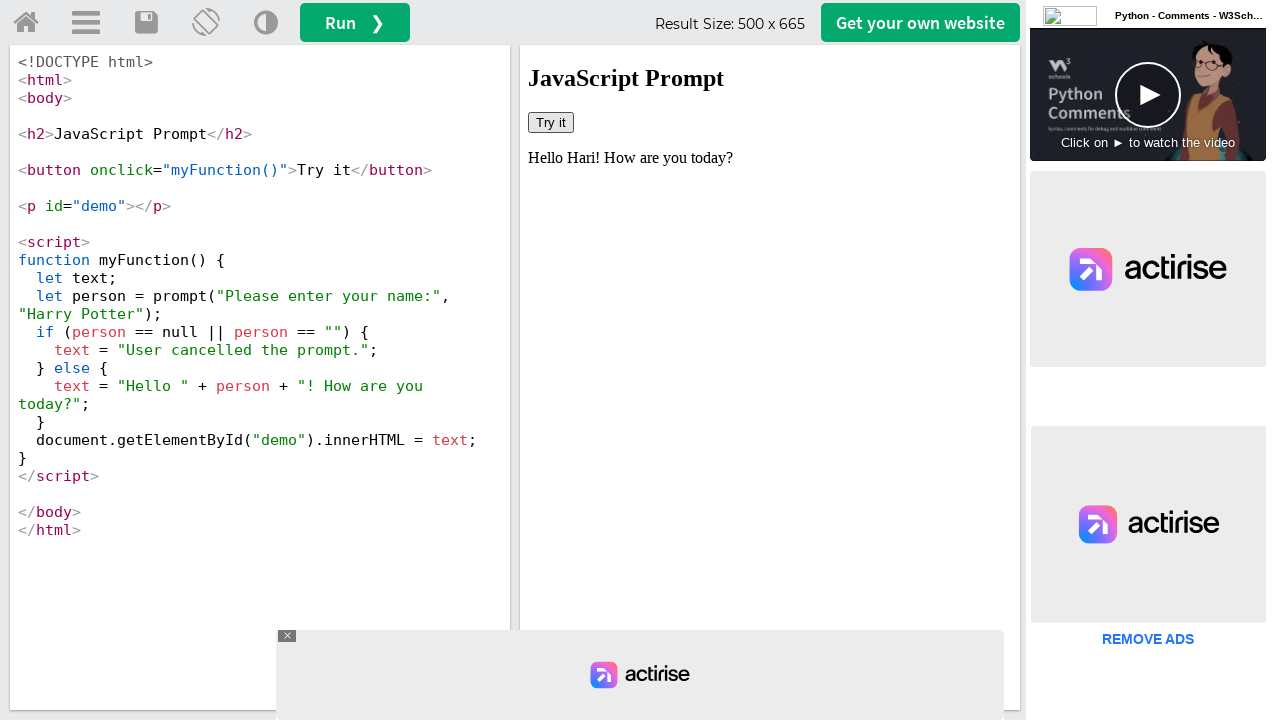

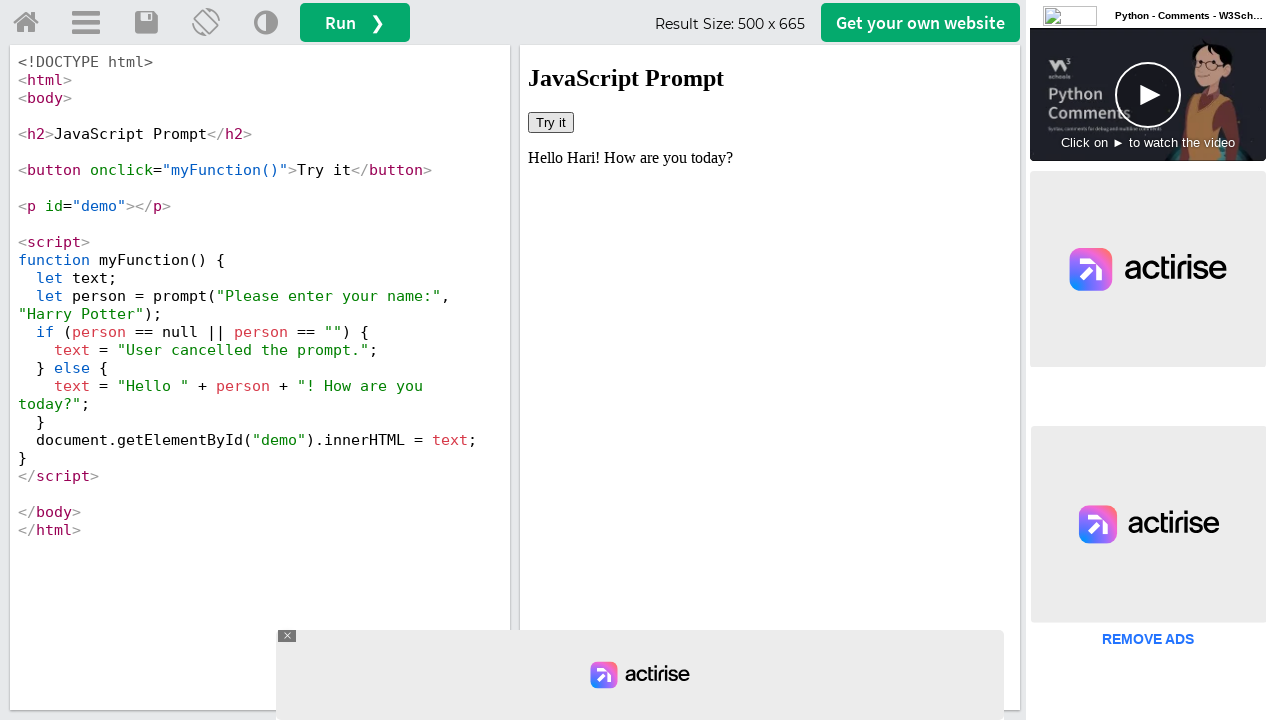